Tests a loading images page by waiting for an award image element to be present on the page after dynamic loading completes

Starting URL: https://bonigarcia.dev/selenium-webdriver-java/loading-images.html

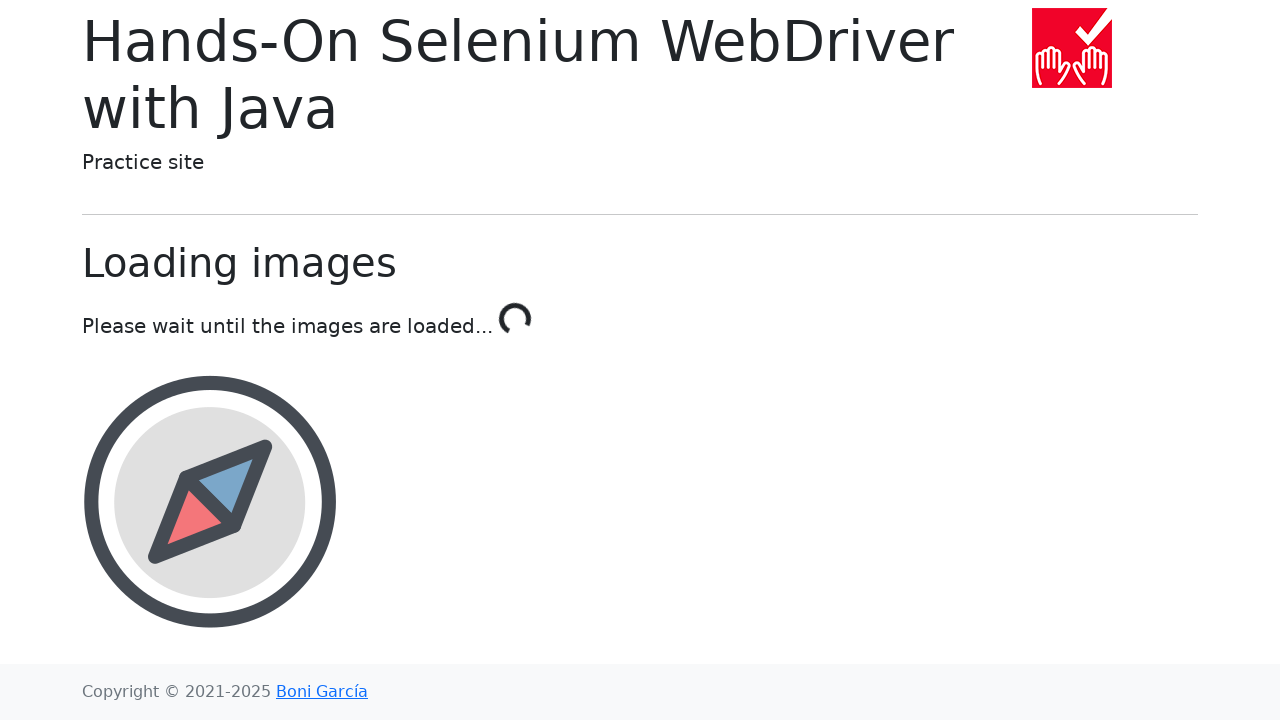

Navigated to loading images test page
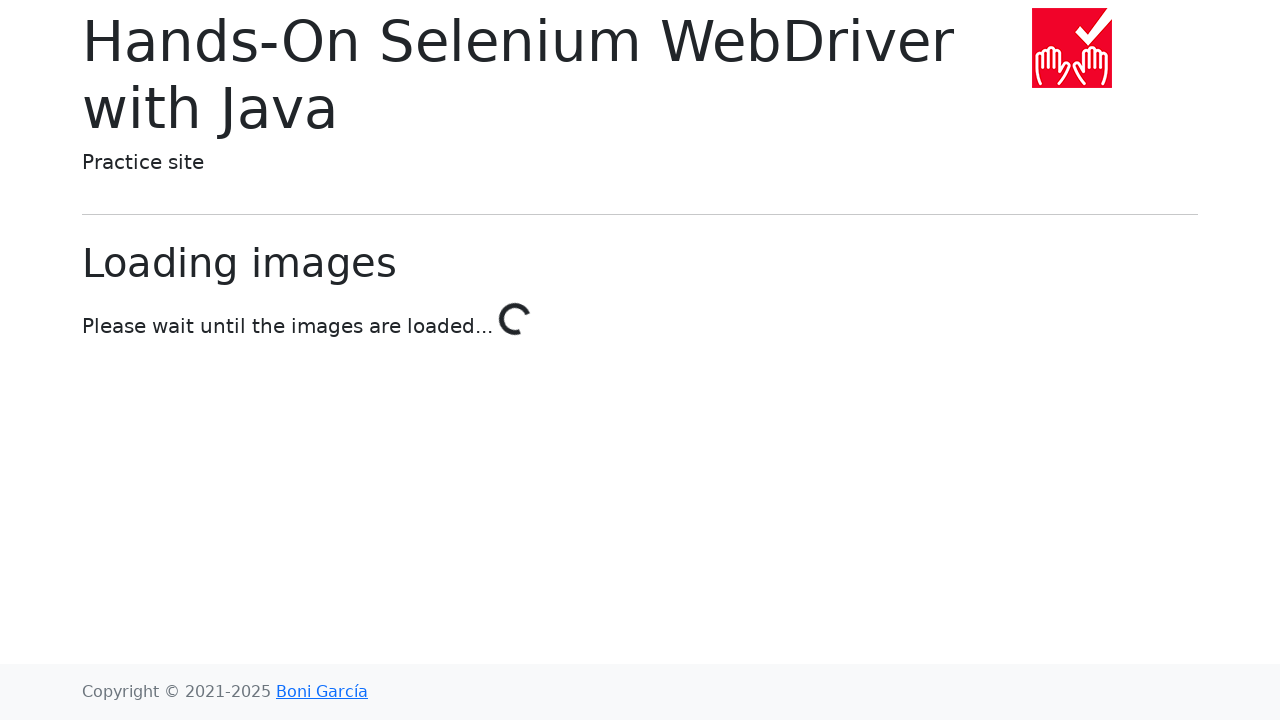

Award image element loaded and present on page
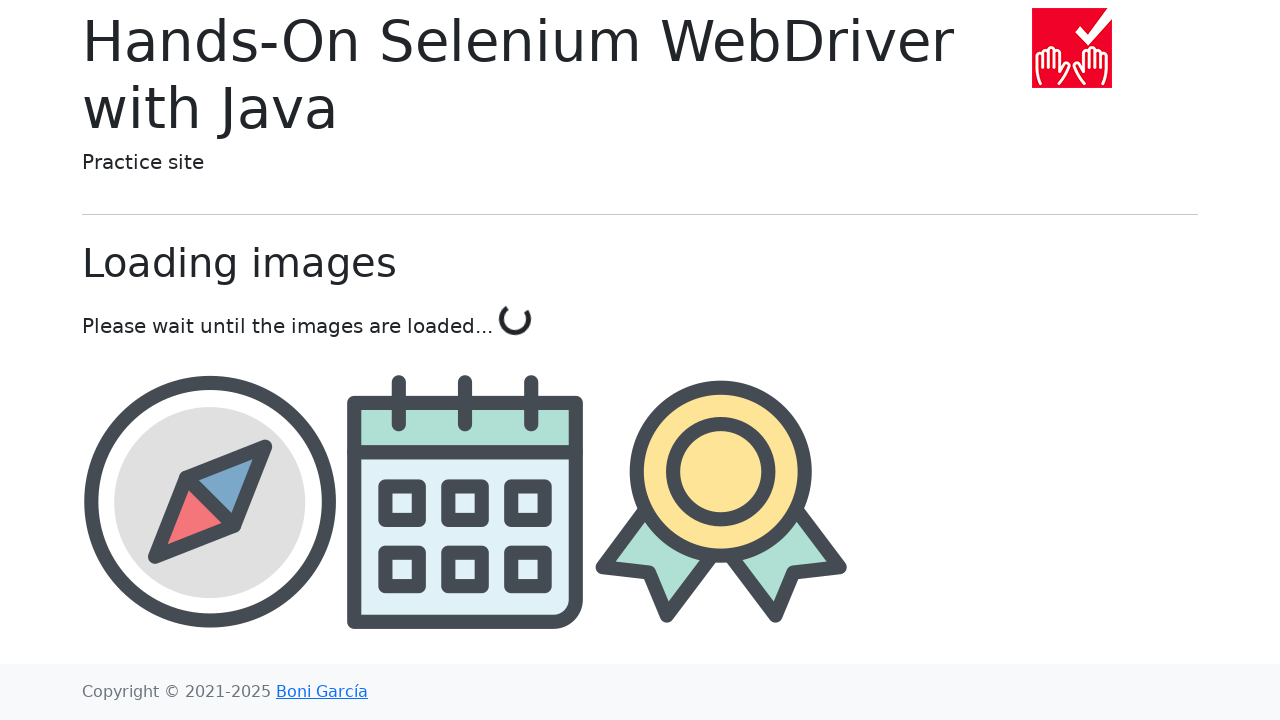

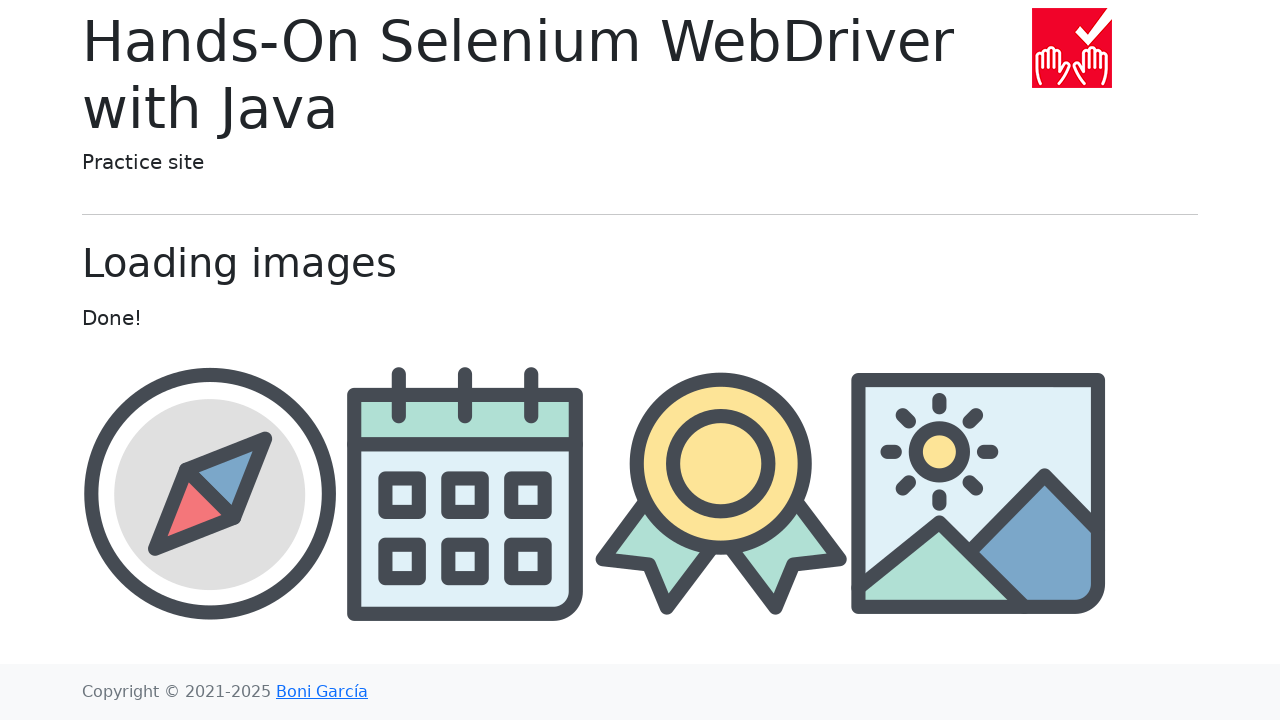